Tests default checkbox behavior by clicking a pre-checked checkbox and submitting

Starting URL: https://bonigarcia.dev/selenium-webdriver-java/web-form.html

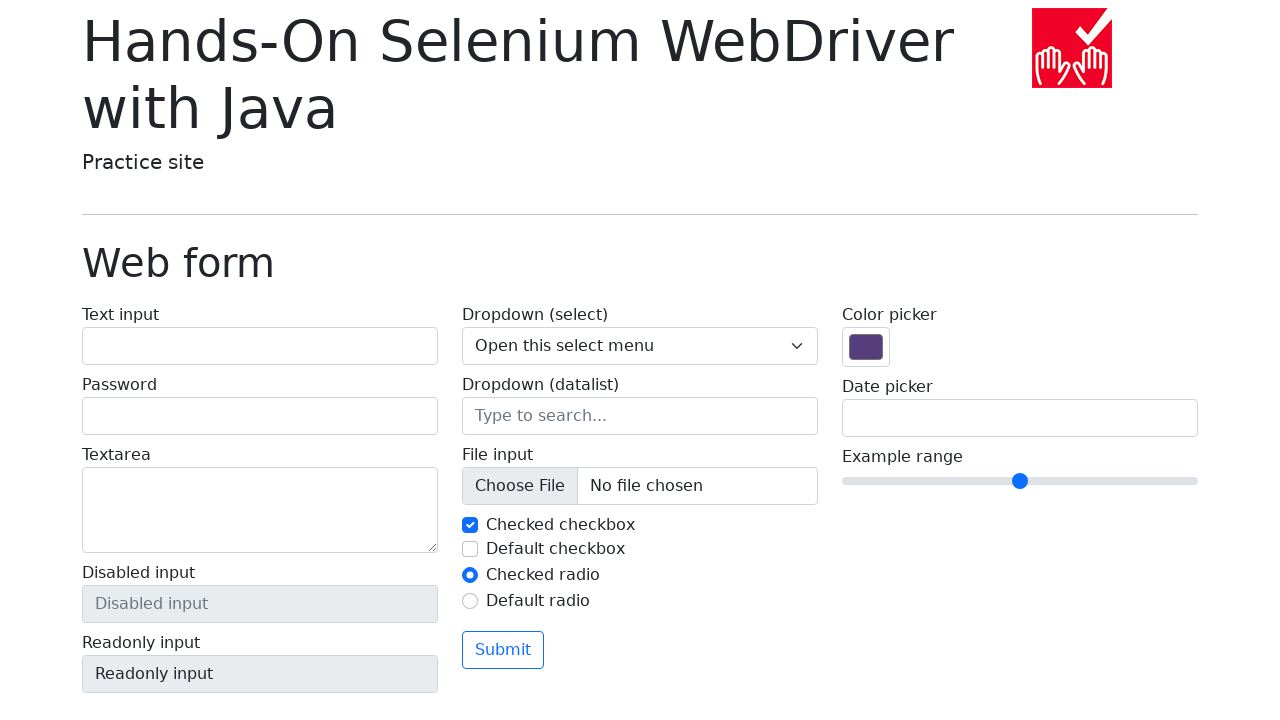

Clicked the pre-checked checkbox to uncheck it at (470, 549) on input#my-check-2
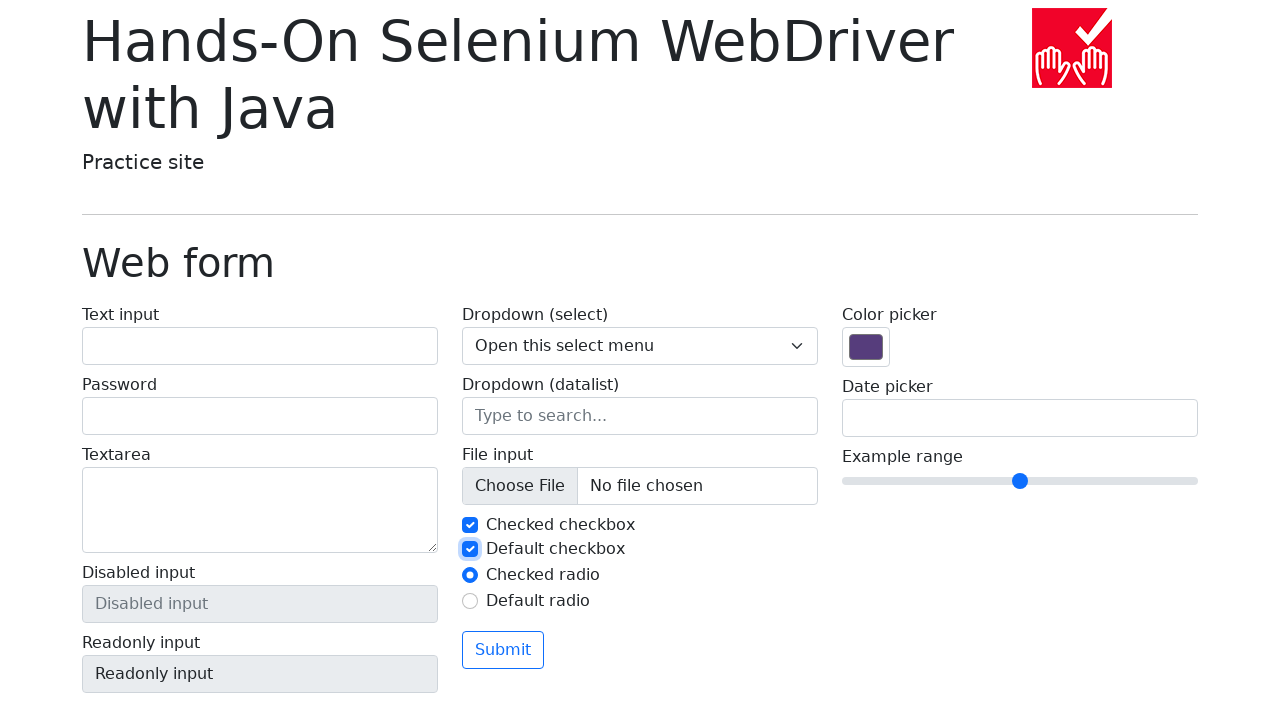

Clicked Submit button to submit the form at (503, 650) on button:text('Submit')
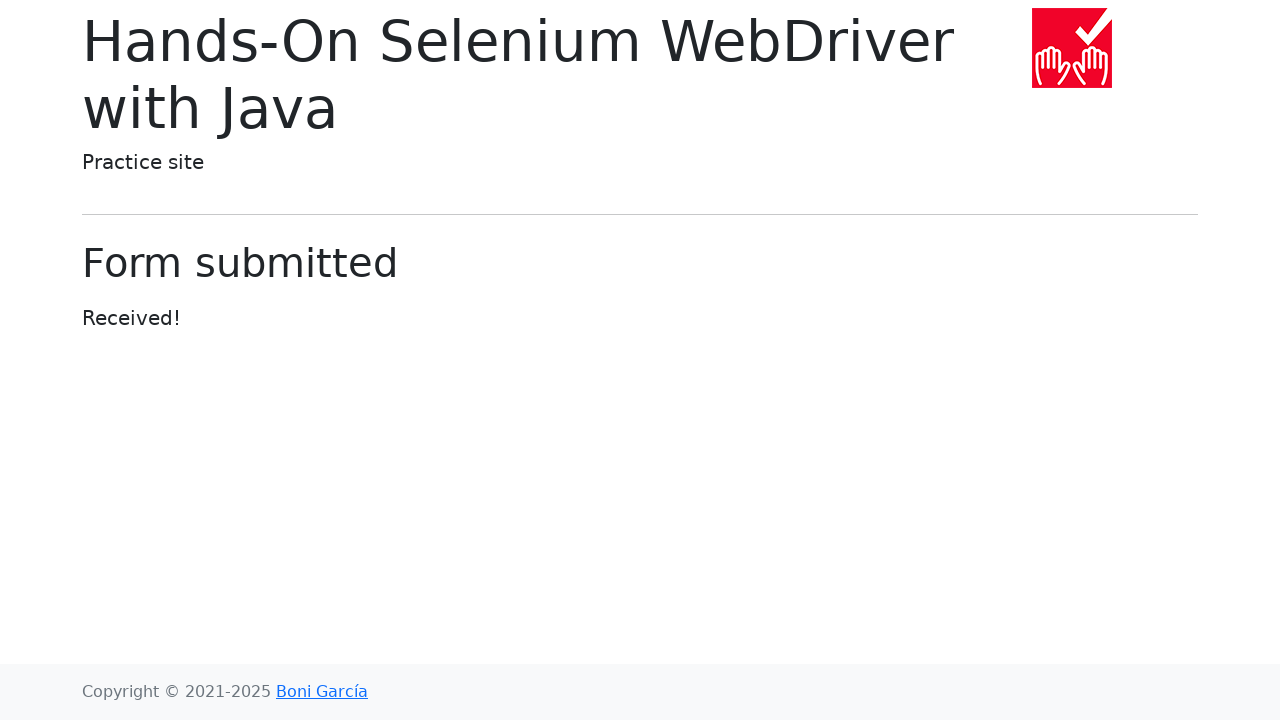

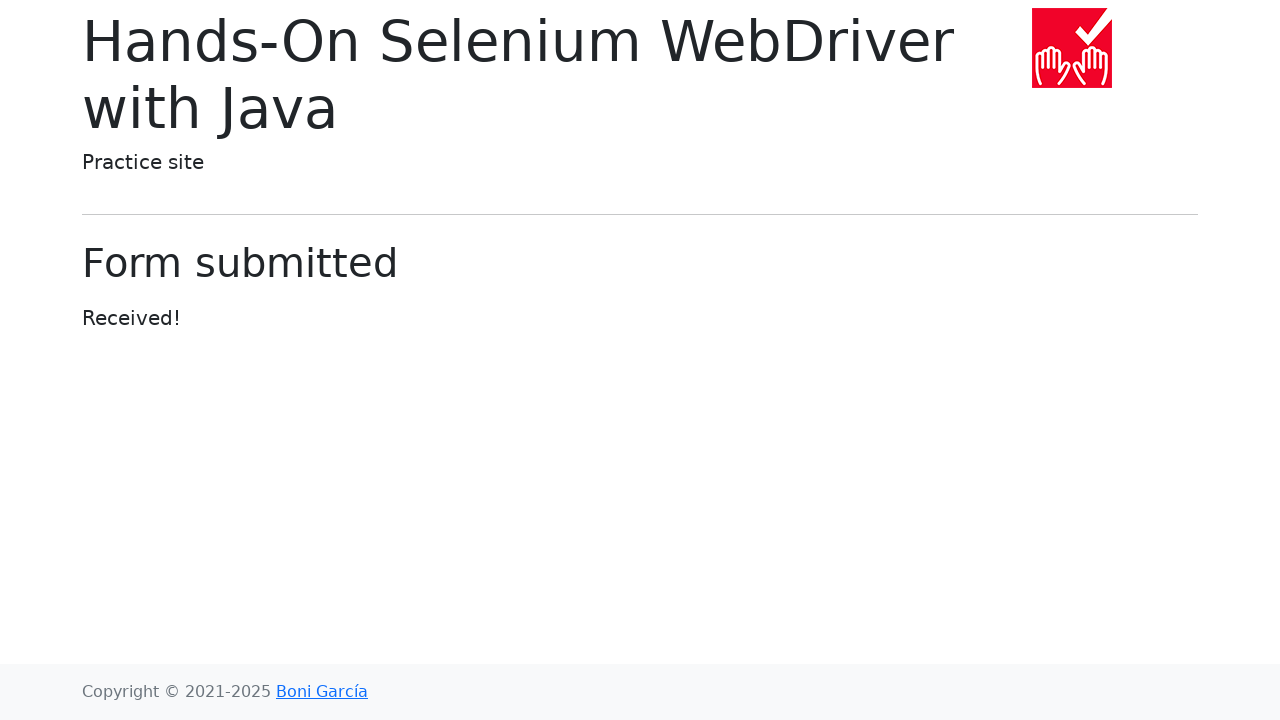